Tests radio button and checkbox interactions on a practice automation page by selecting Radio Button 3 and Checkbox 1, then verifying their selected states.

Starting URL: https://rahulshettyacademy.com/AutomationPractice/

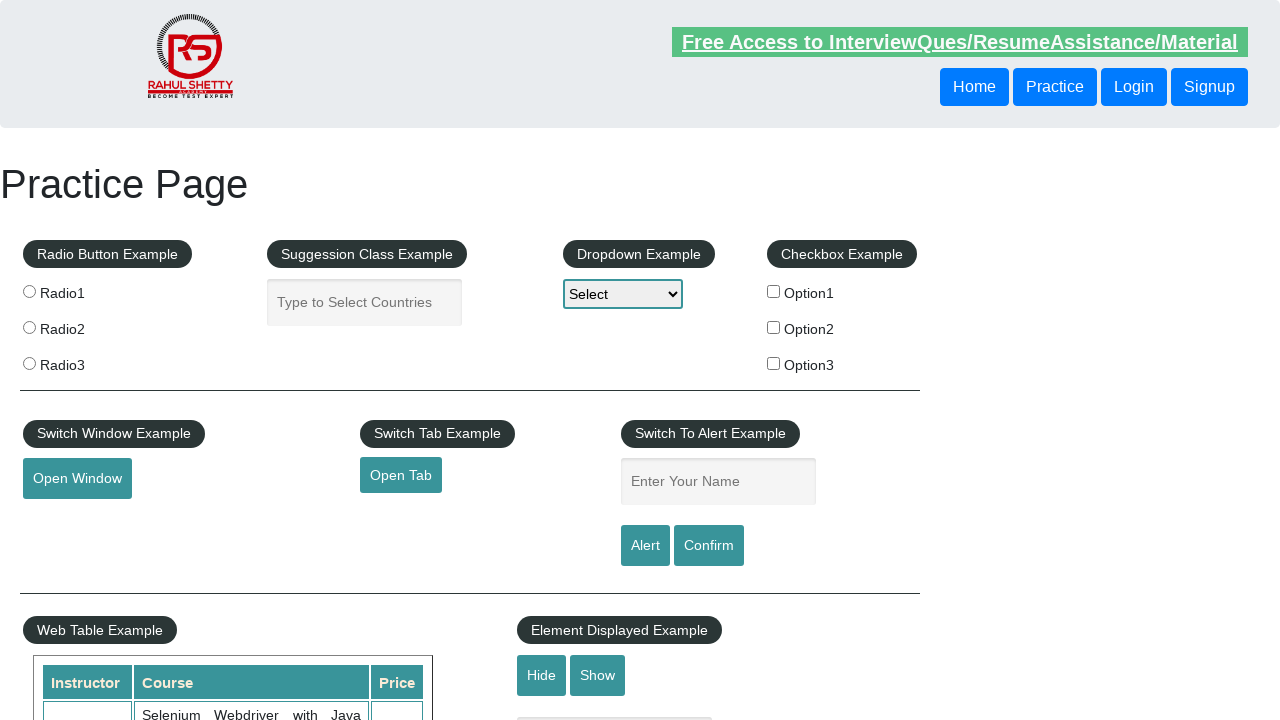

Navigated to Rahul Shetty Academy automation practice page
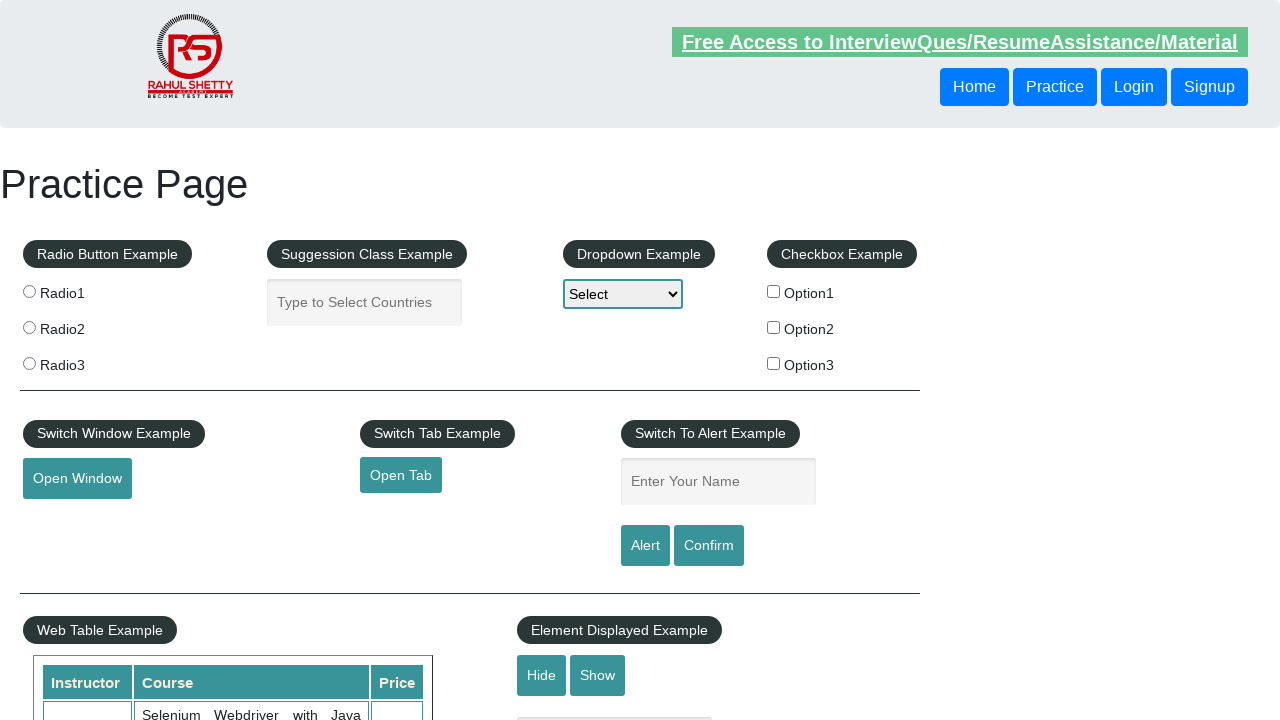

Clicked Radio Button 3 at (29, 363) on input[value='radio3']
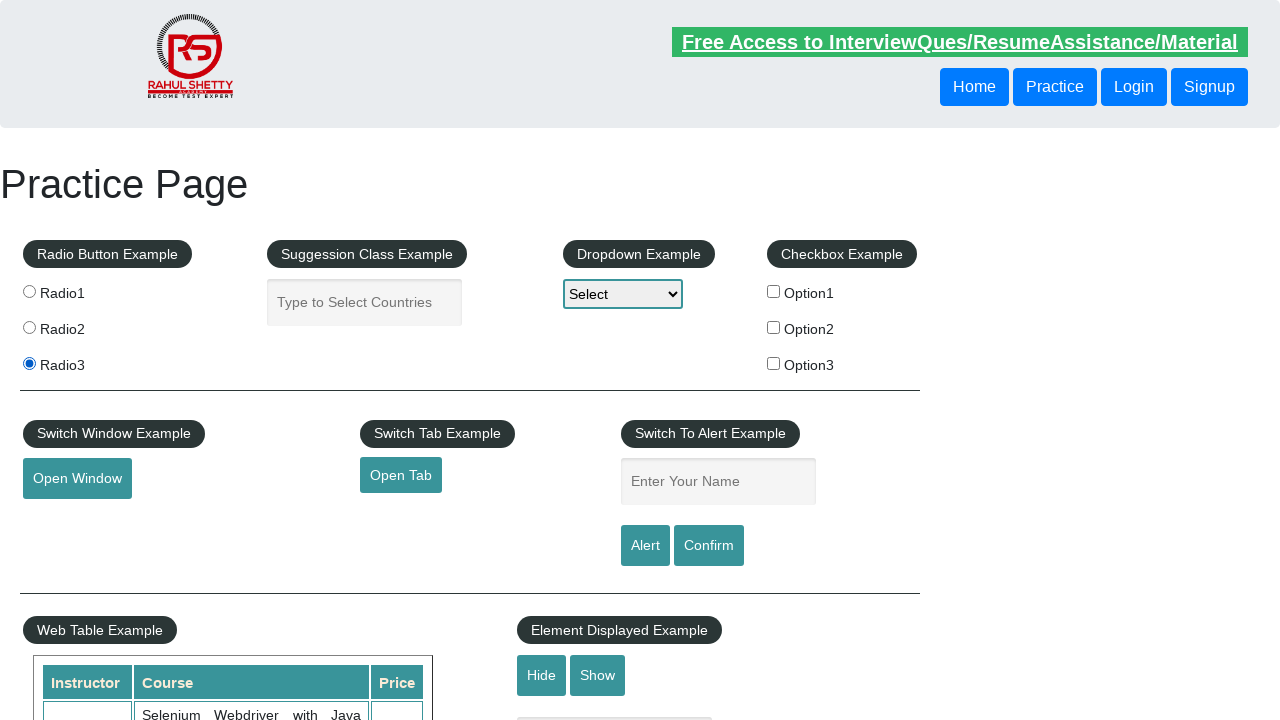

Located Radio Button 3 element
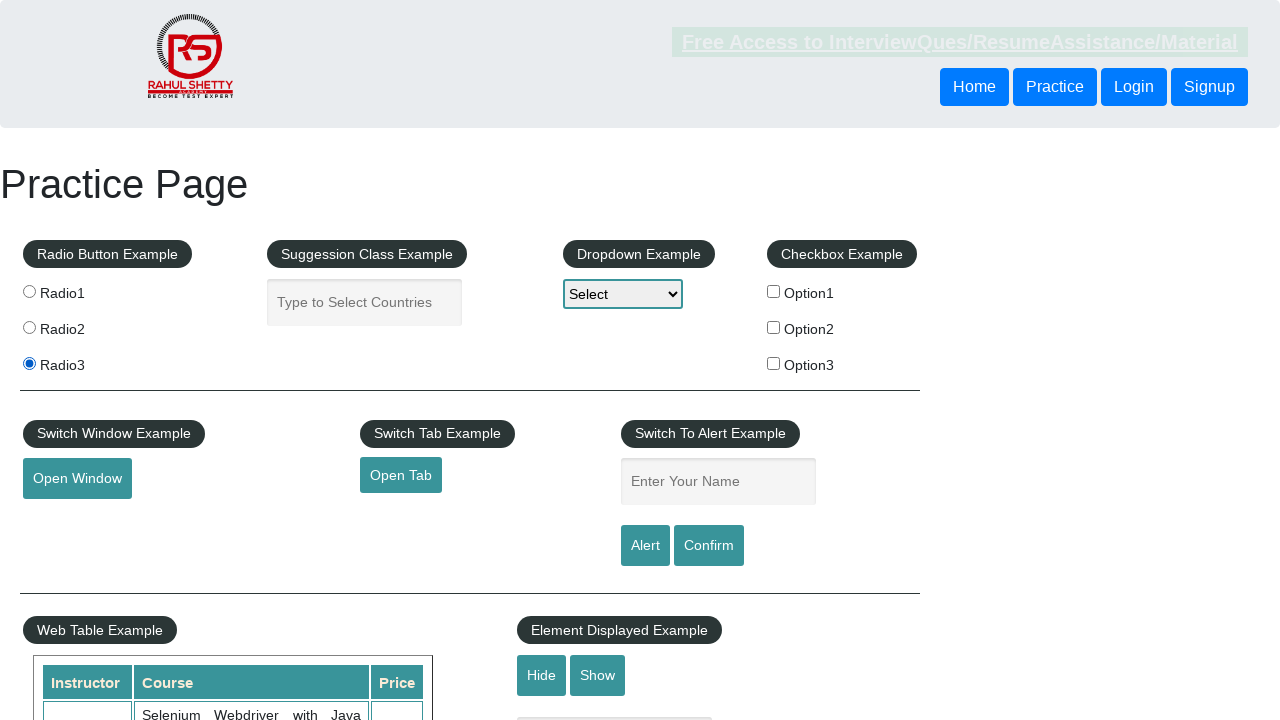

Verified Radio Button 3 is selected
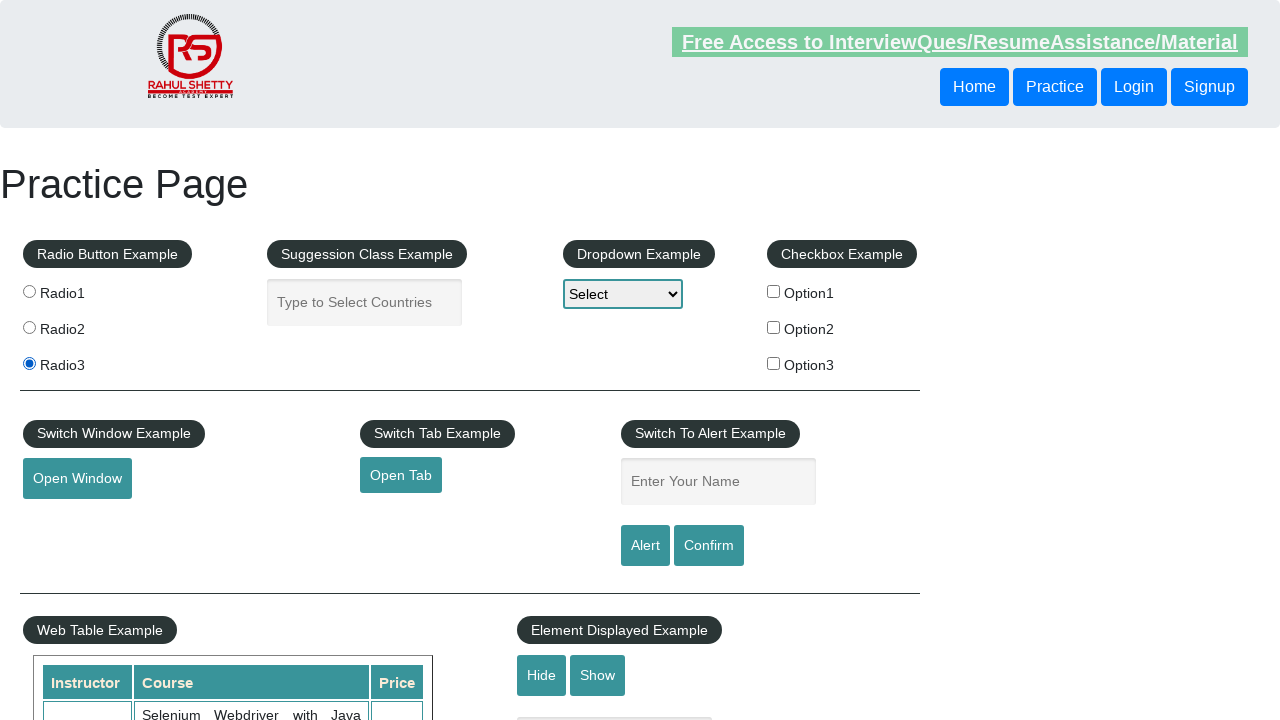

Clicked Checkbox 1 at (774, 291) on #checkBoxOption1
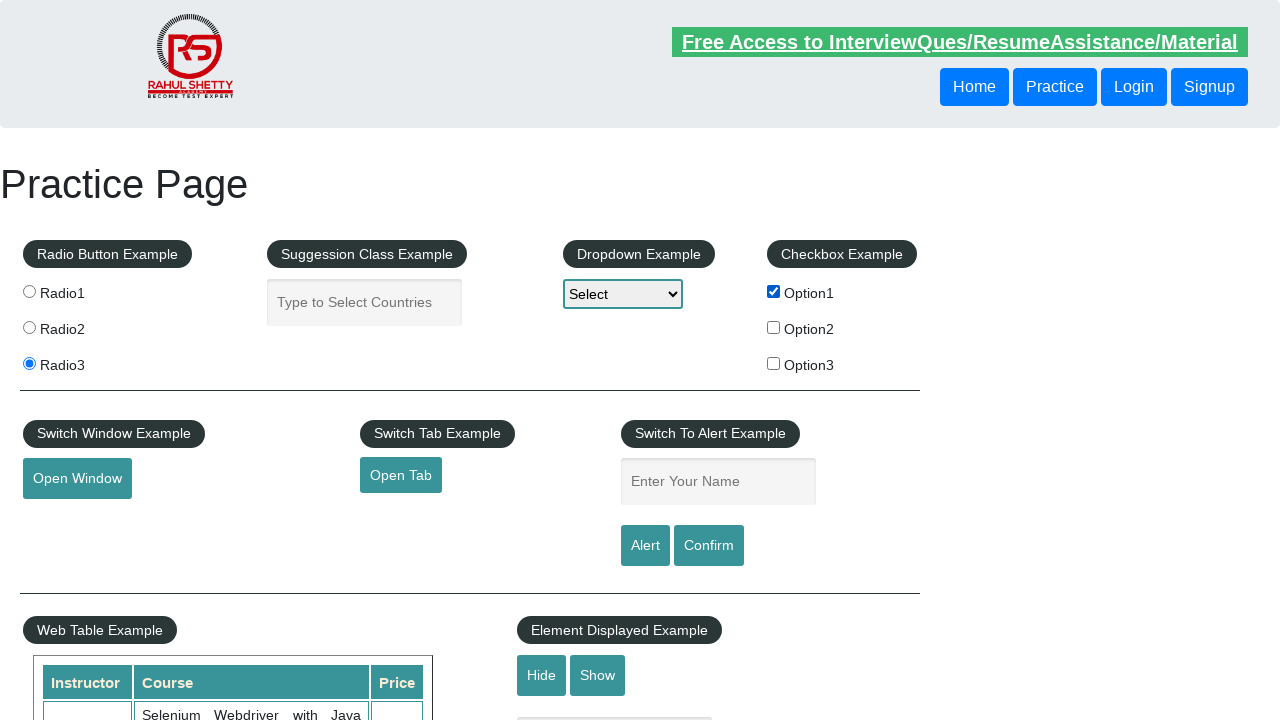

Located Checkbox 1 element
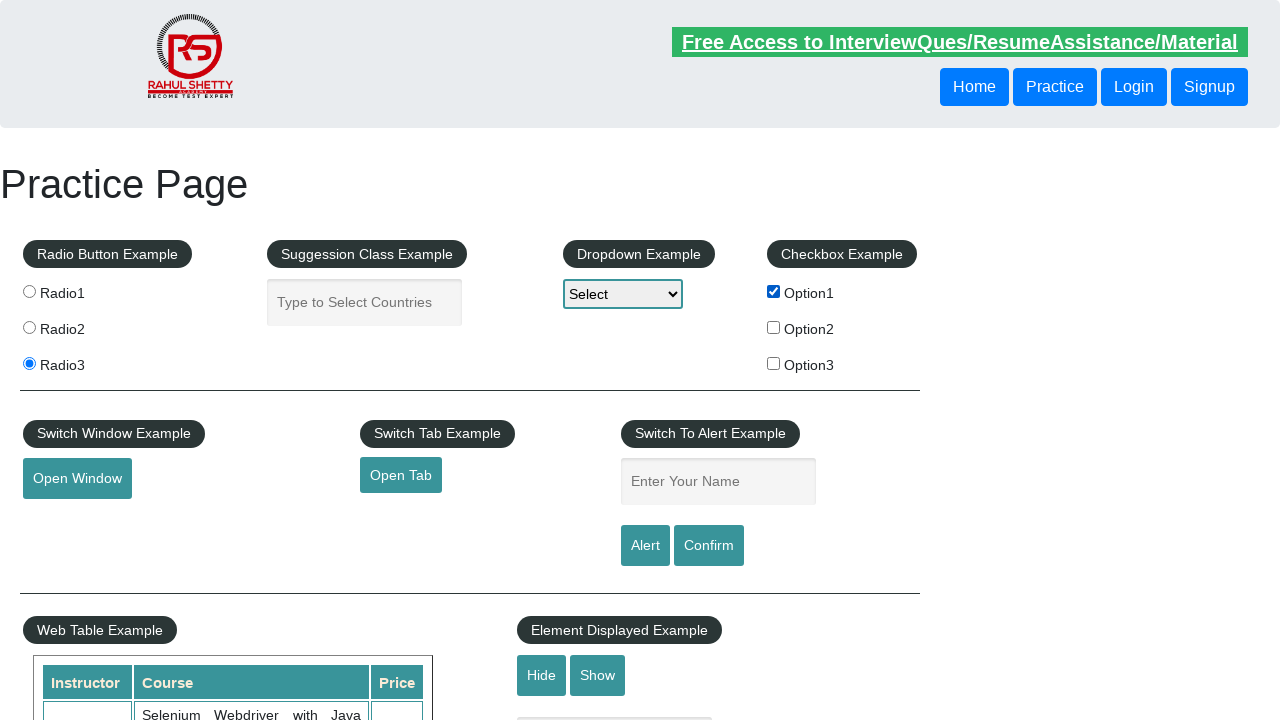

Verified Checkbox 1 is selected
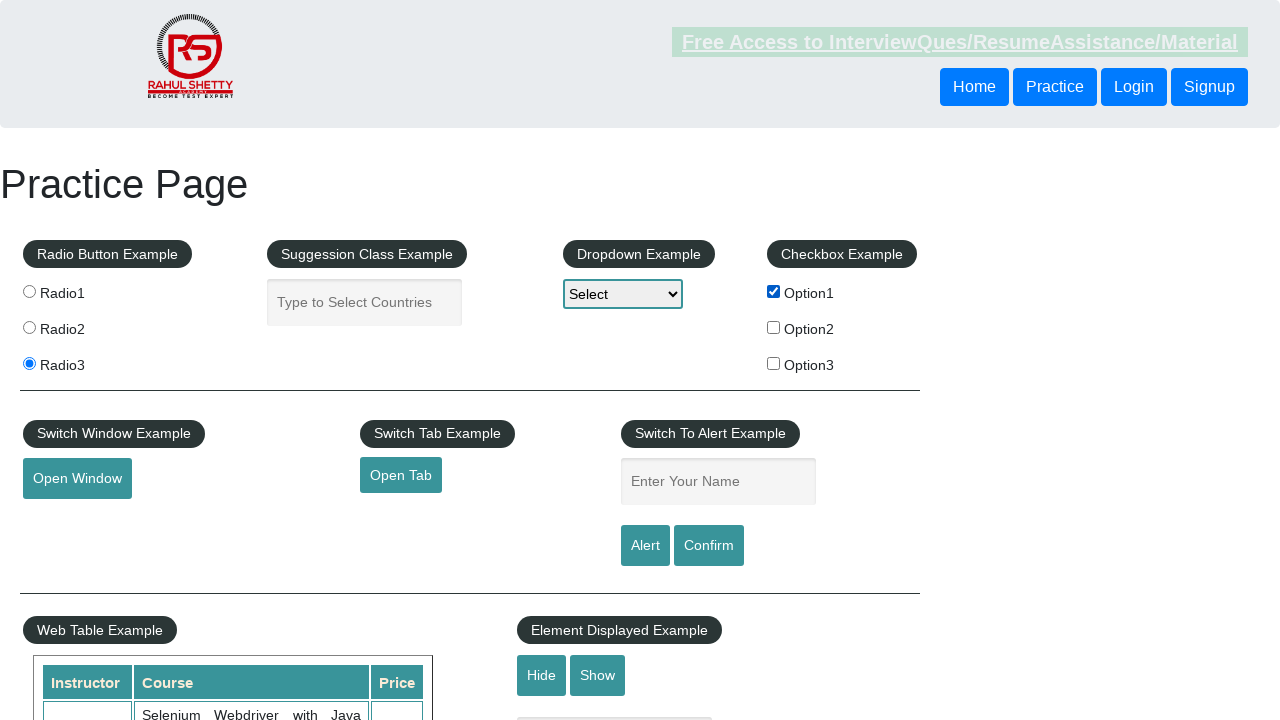

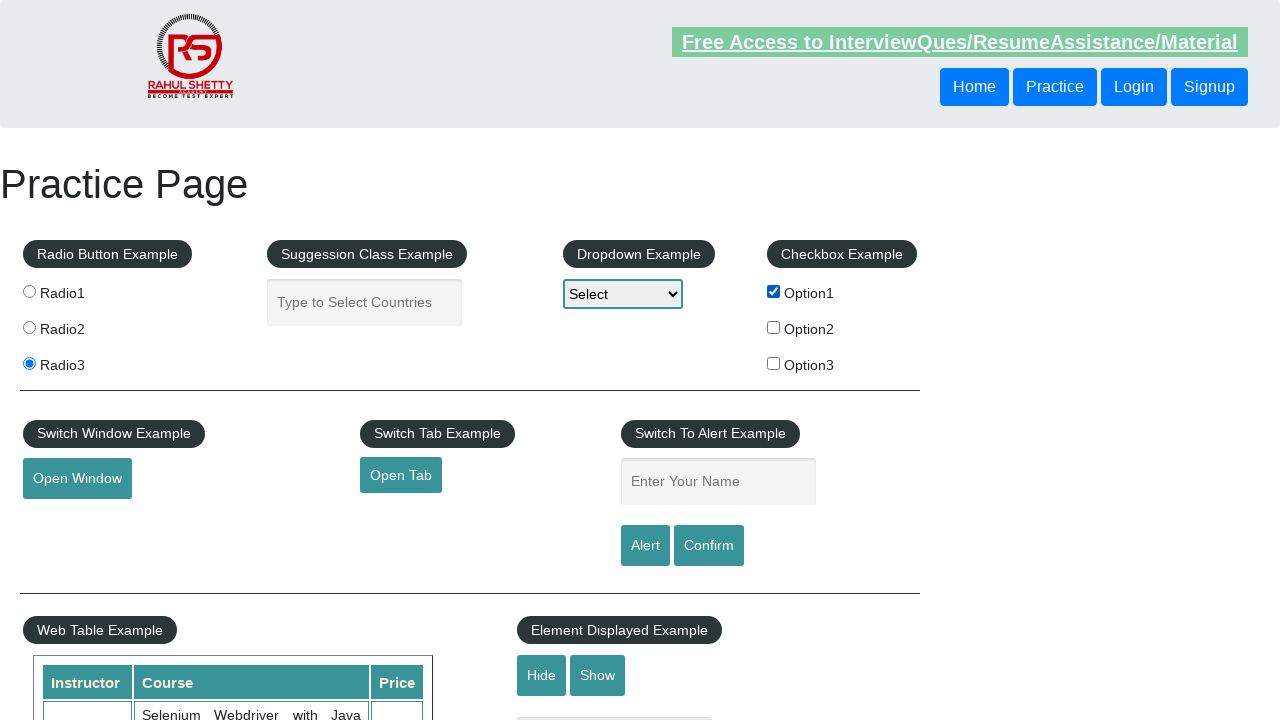